Navigates through Statistics Times website to view Indian states economic data by clicking through Economy and India sections

Starting URL: https://www.statisticstimes.com/

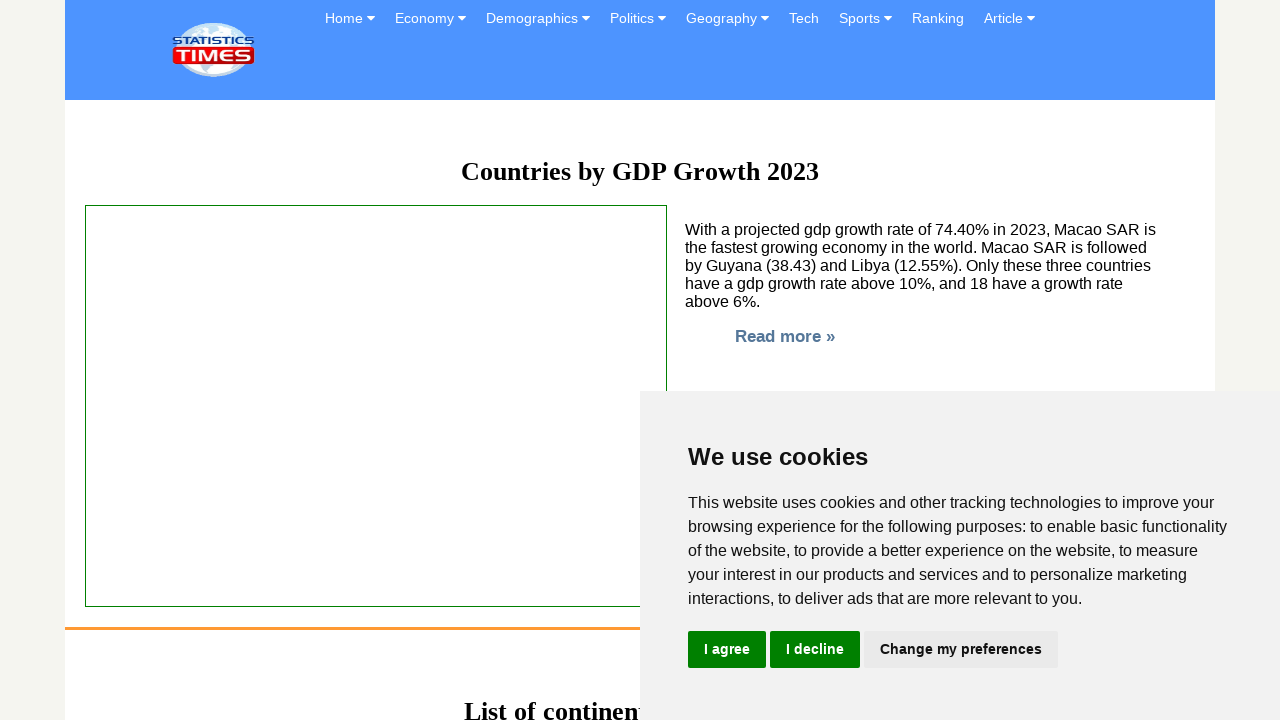

Clicked Economy button on Statistics Times homepage at (430, 18) on xpath=/html/body/div[2]/div[1]/div[2]/div[2]/button
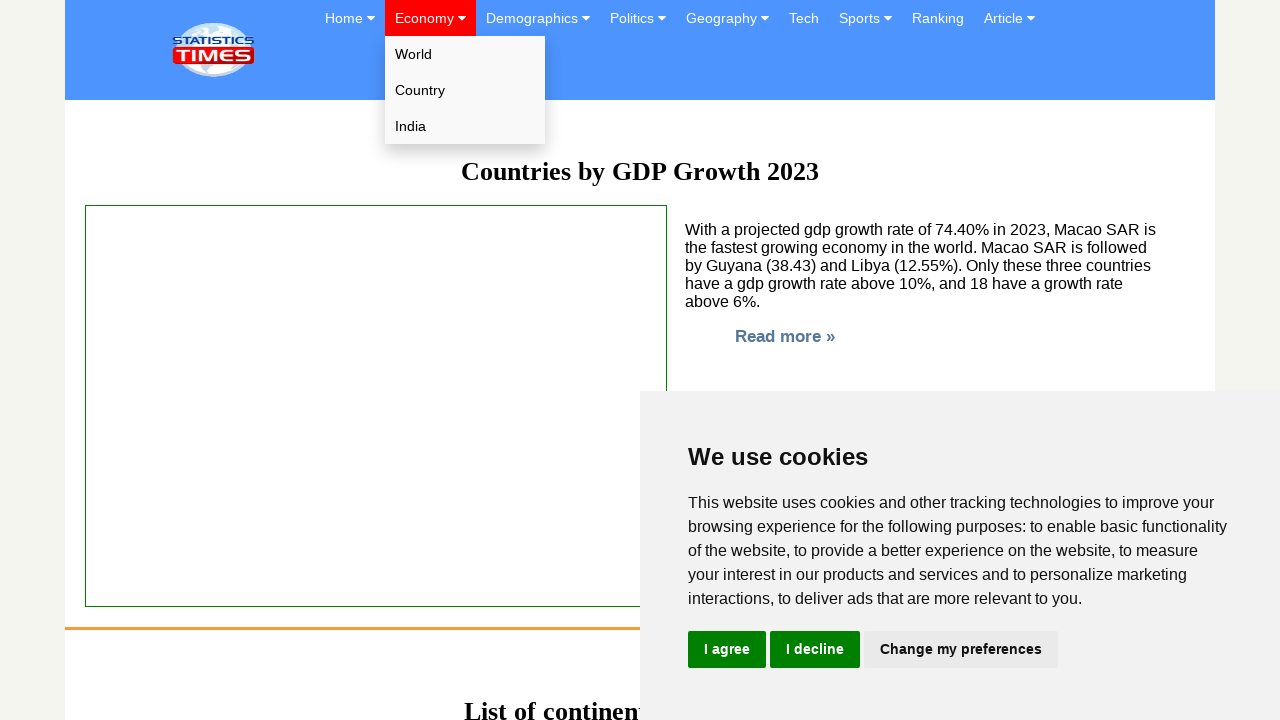

Clicked India link in Economy section at (465, 126) on xpath=/html/body/div[2]/div[1]/div[2]/div[2]/div/a[3]
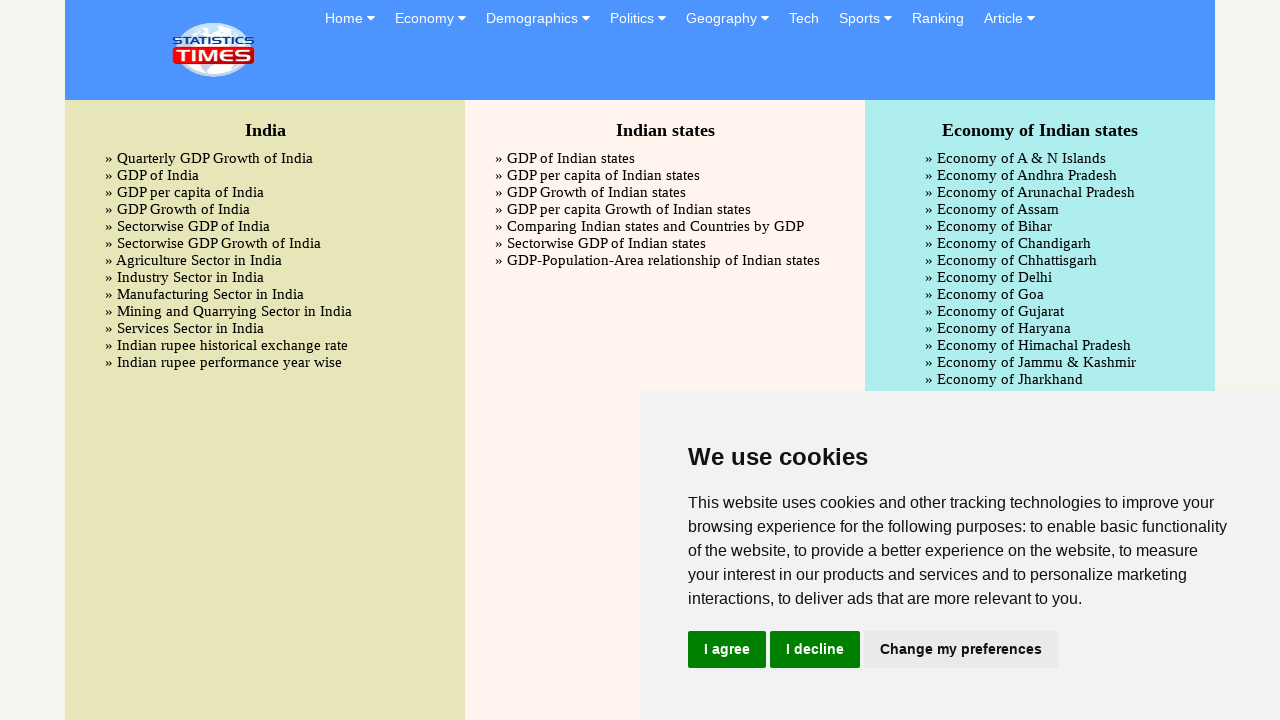

Clicked States link to view Indian states economic data at (675, 158) on xpath=/html/body/div[2]/div[2]/div[2]/ul/li[1]/a
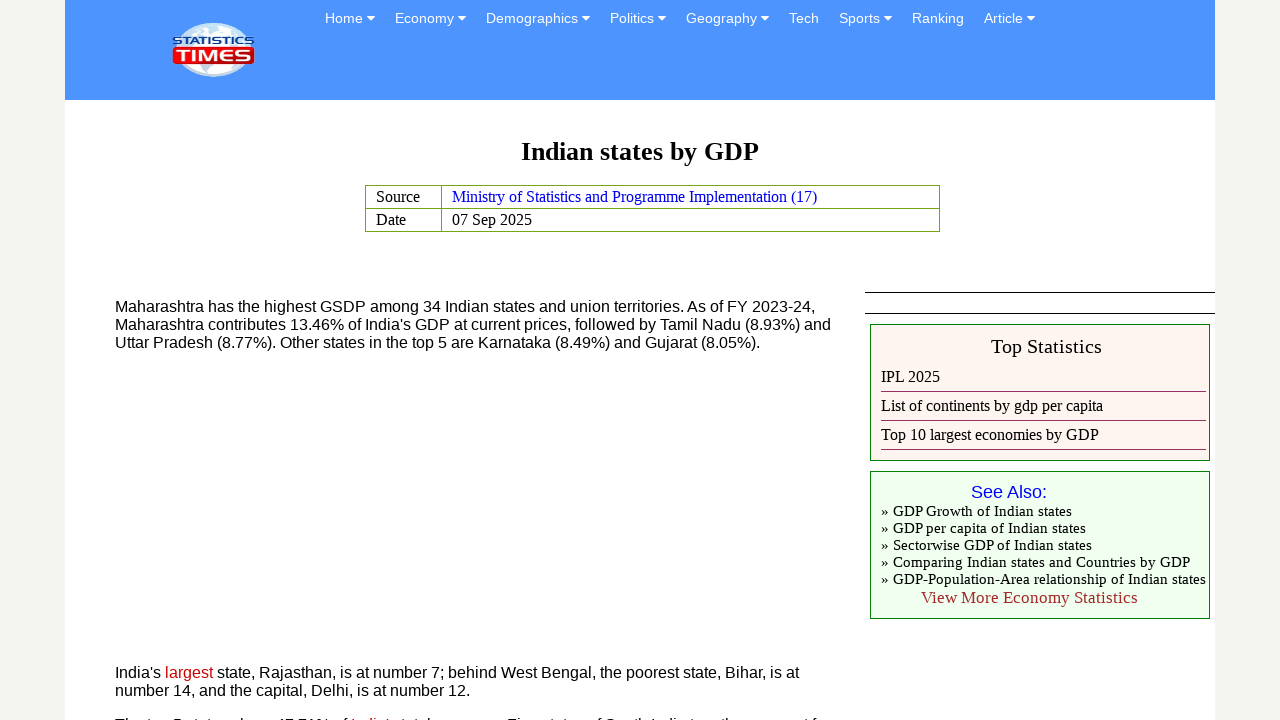

Page loaded and network idle state reached
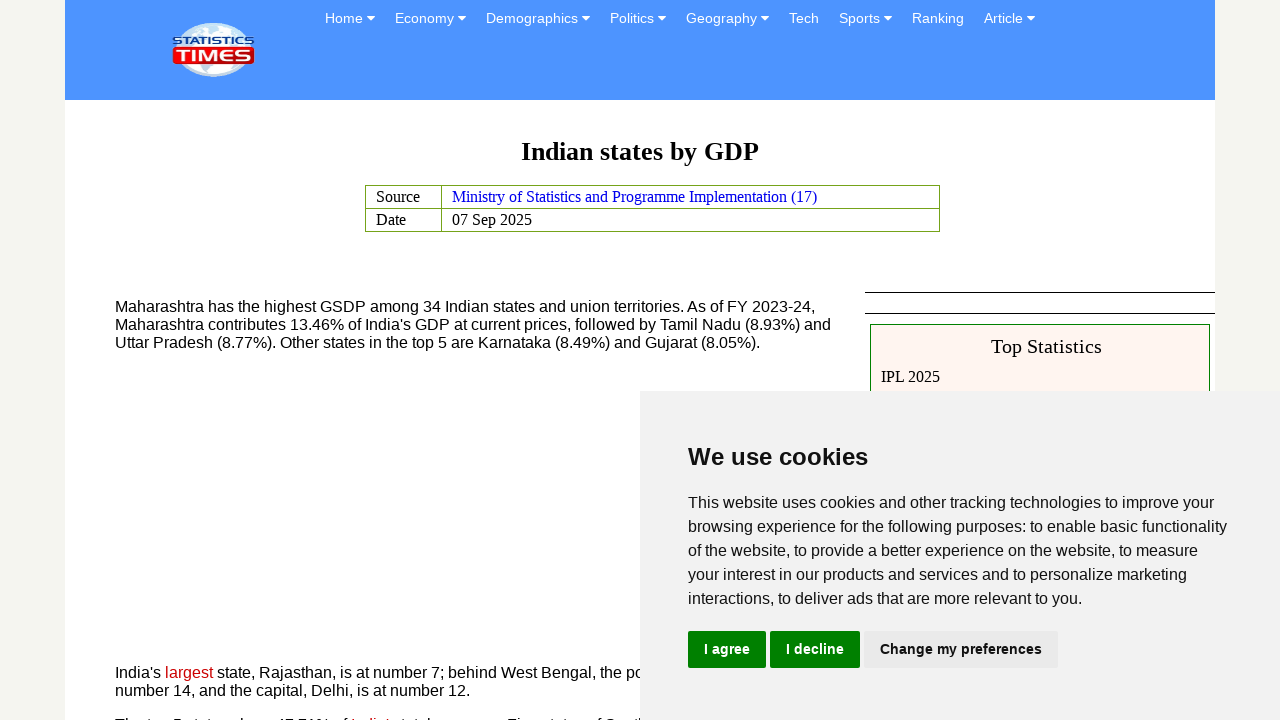

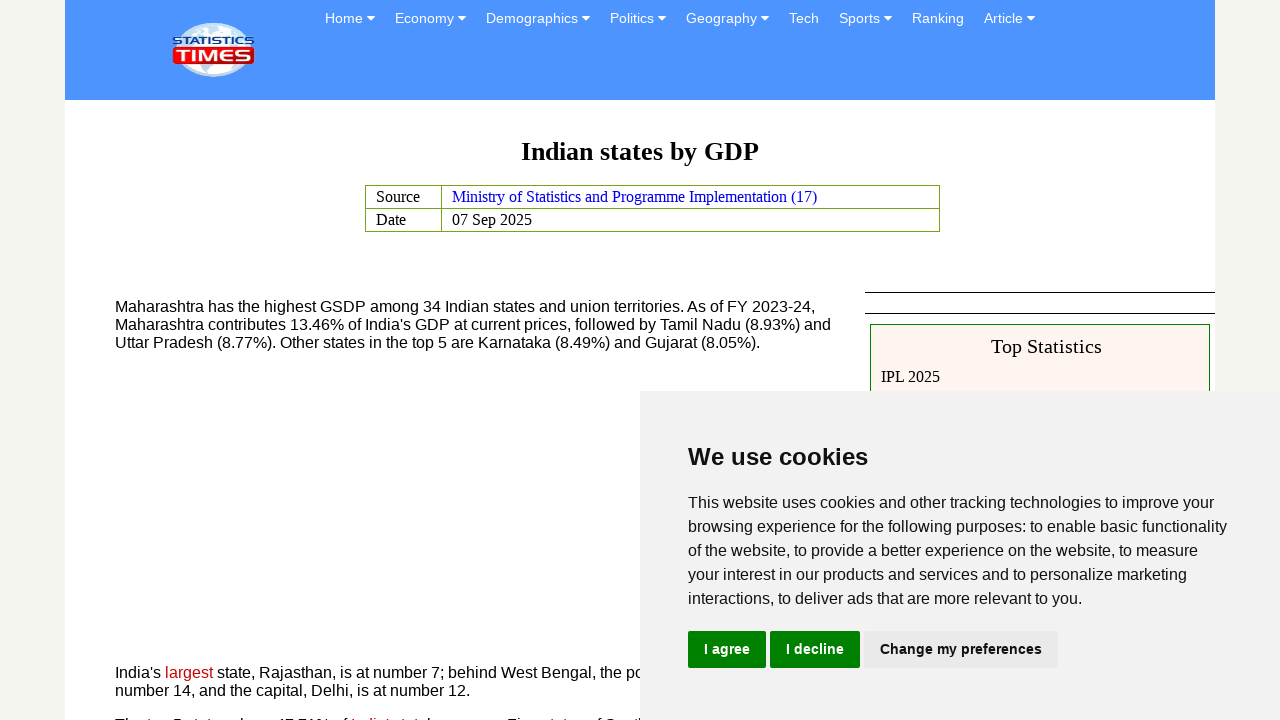